Navigates to the Time and Date world clock page and verifies that the world clock table with city/time data is displayed and contains the expected structure.

Starting URL: https://www.timeanddate.com/worldclock/

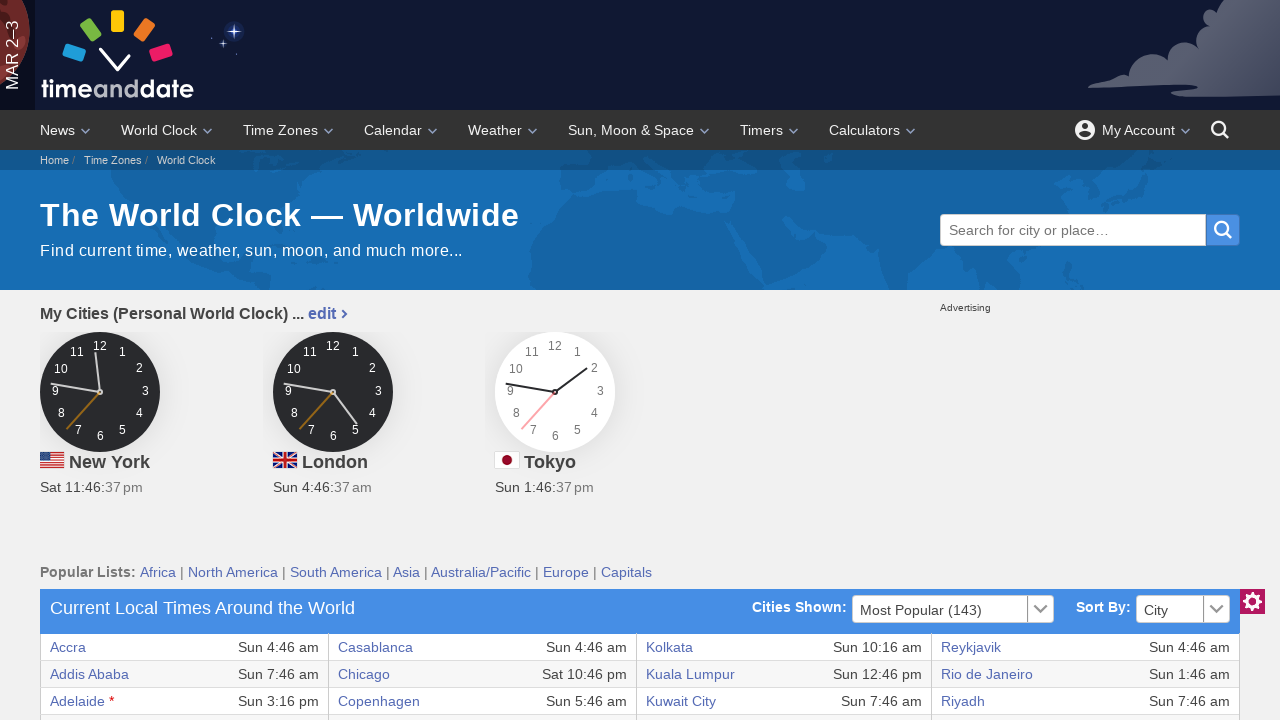

Navigated to Time and Date world clock page
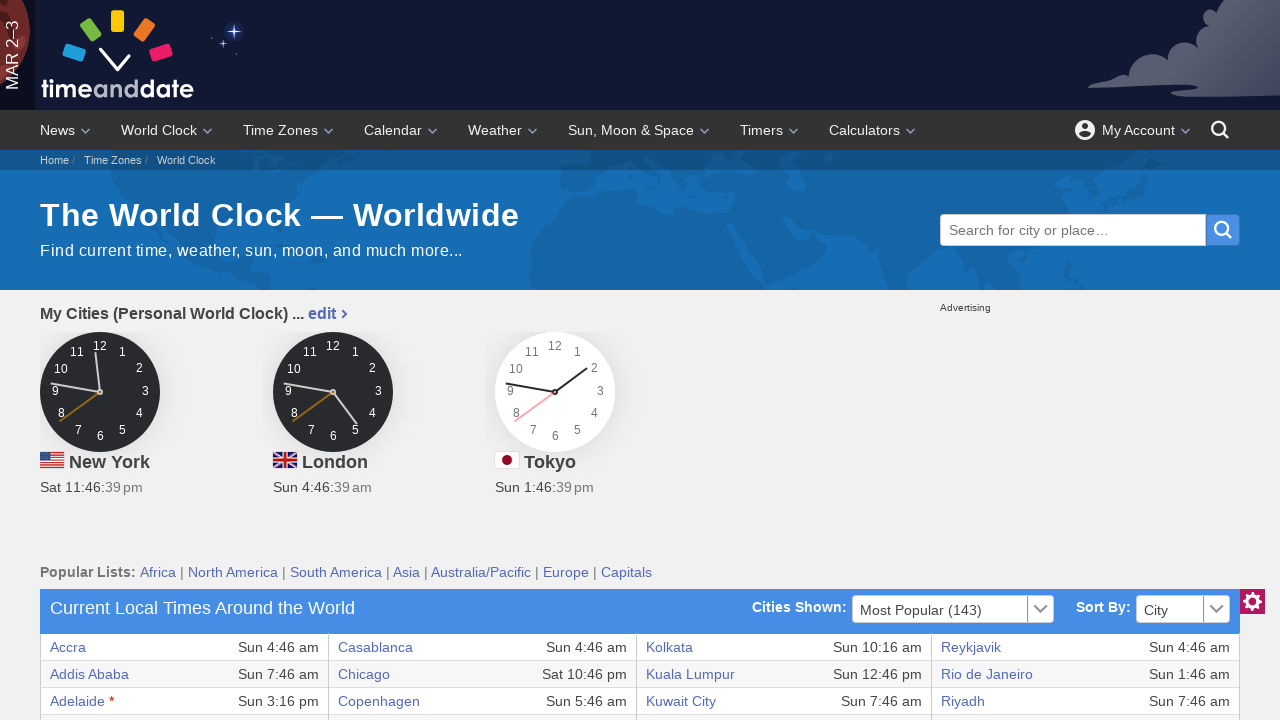

World clock table tbody element is now visible
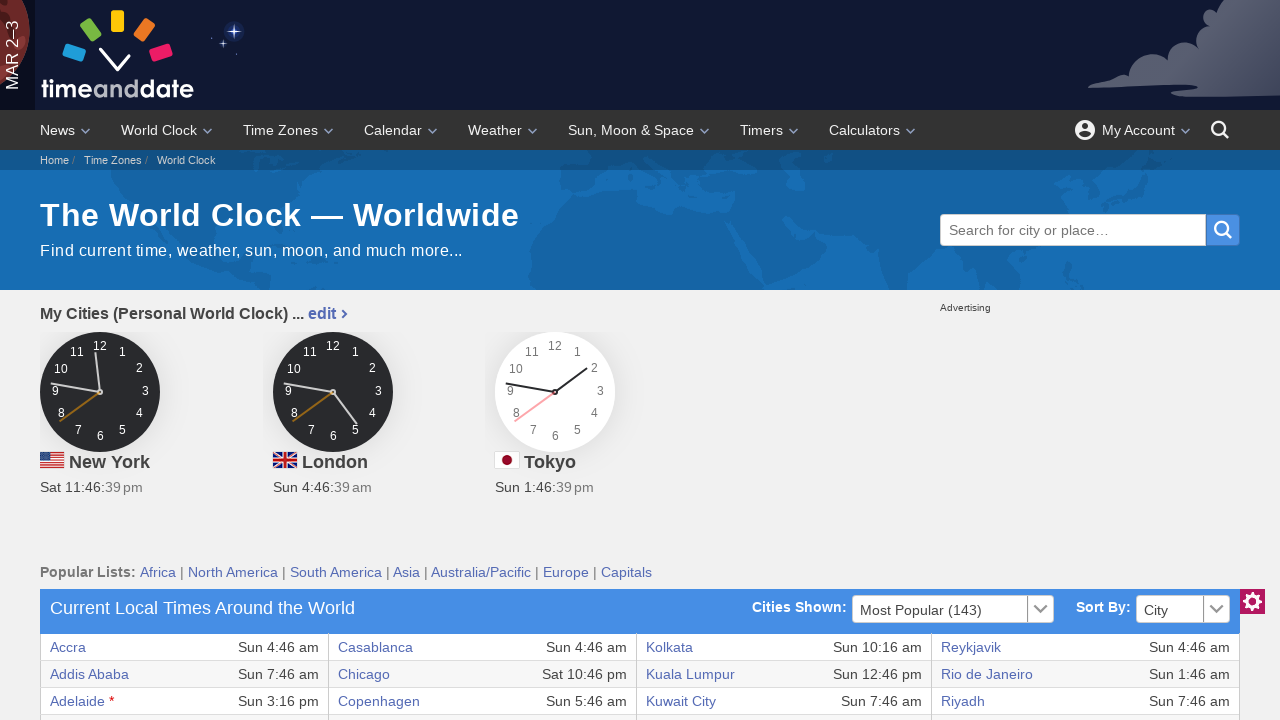

First cell in the table is present and loaded
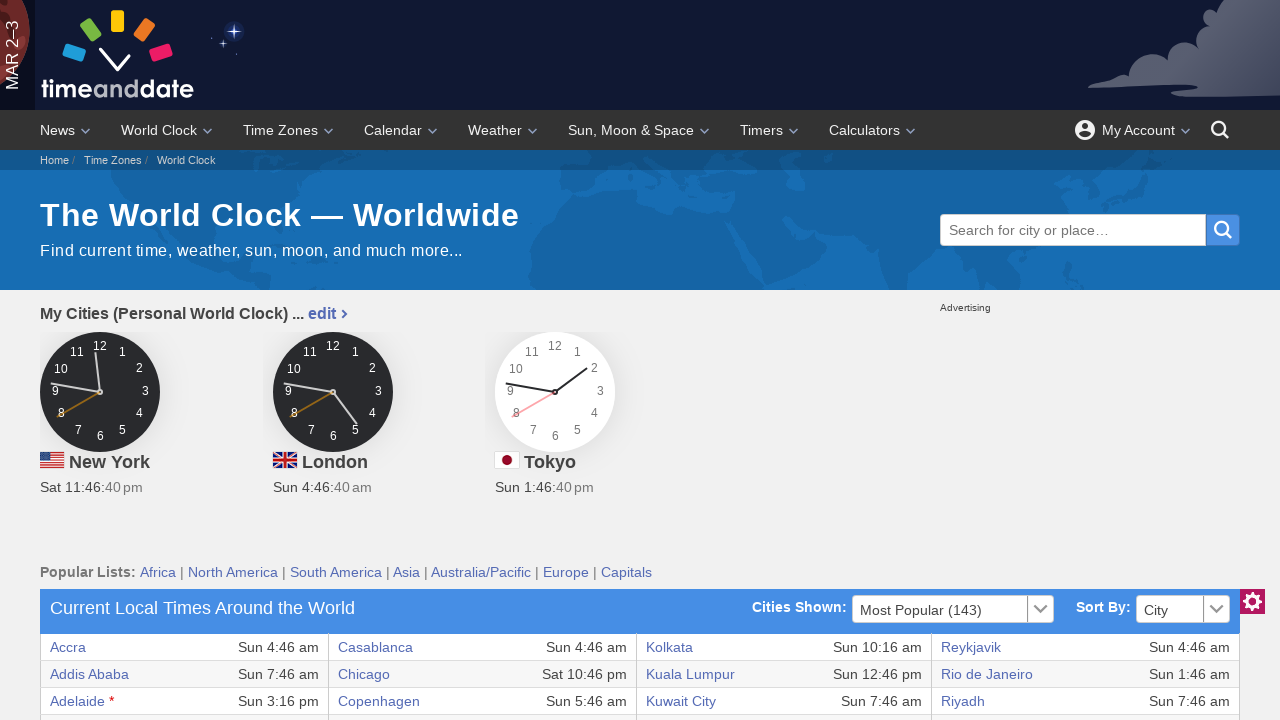

First cell in the world clock table is visible
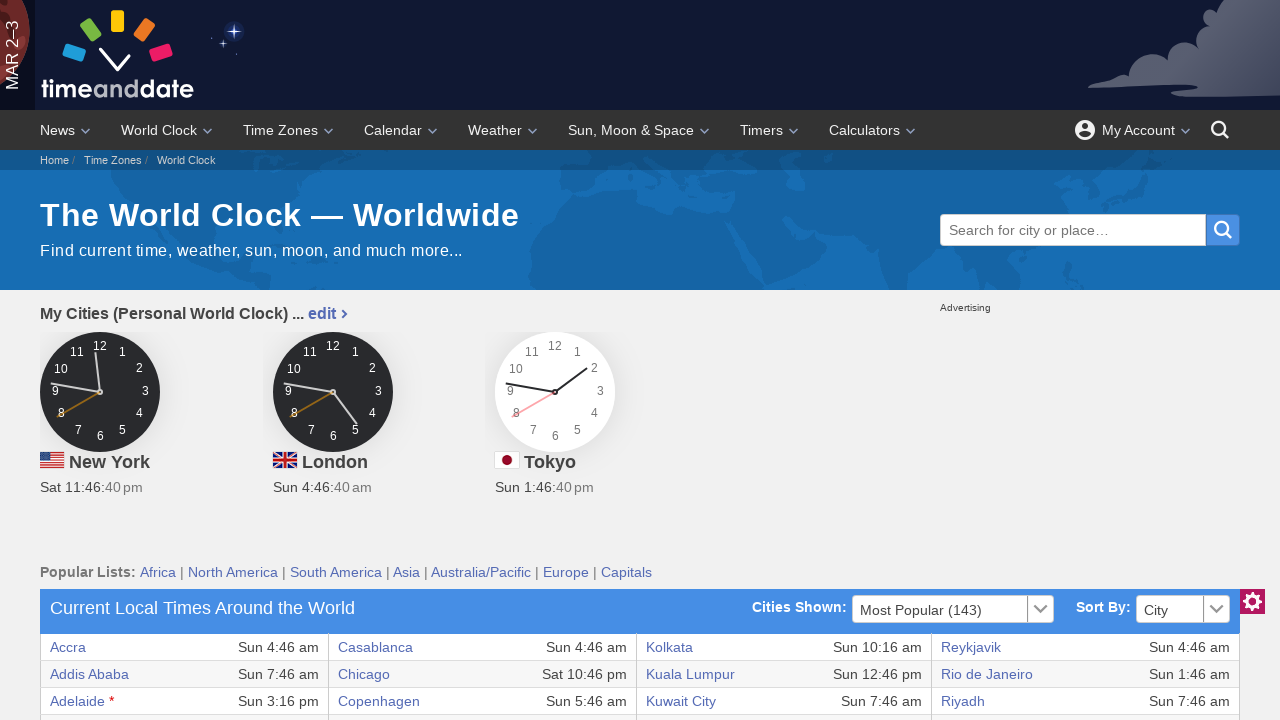

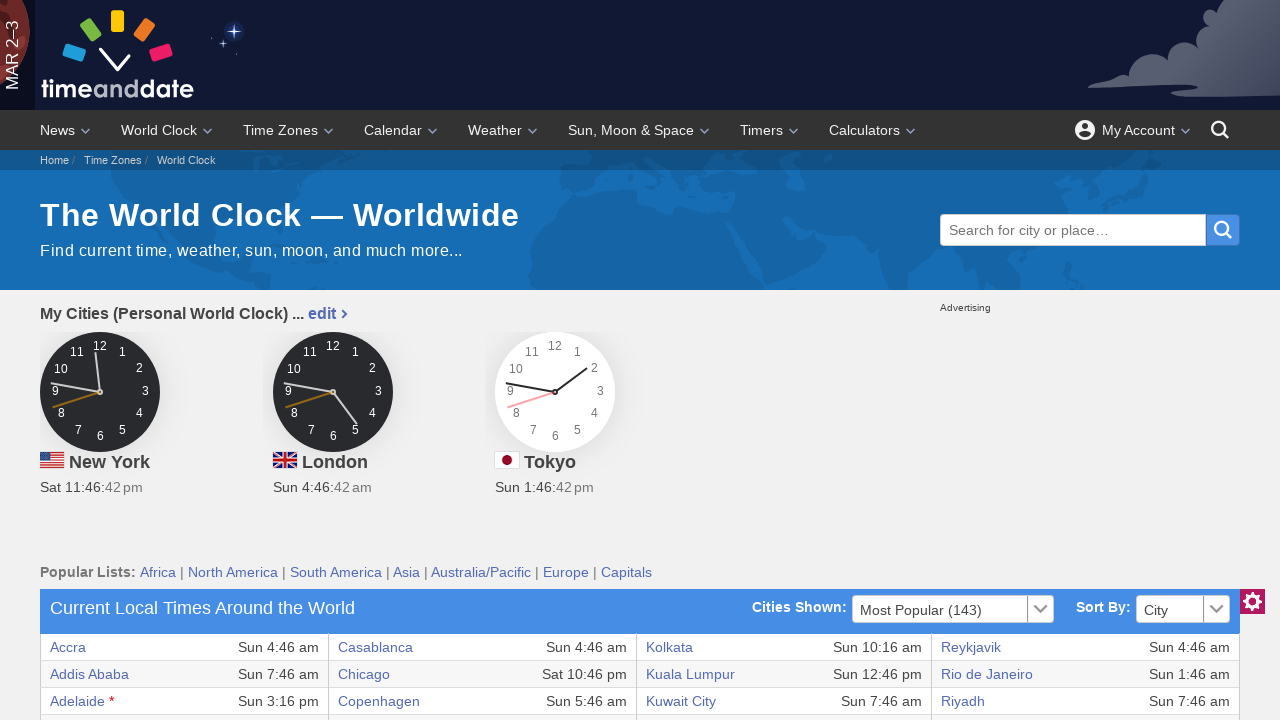